Tests various service pages including shelf tags/icons guide, organic products information, wedding services, and navigating through flowers and wedding cakes sections.

Starting URL: https://www.publix.com/

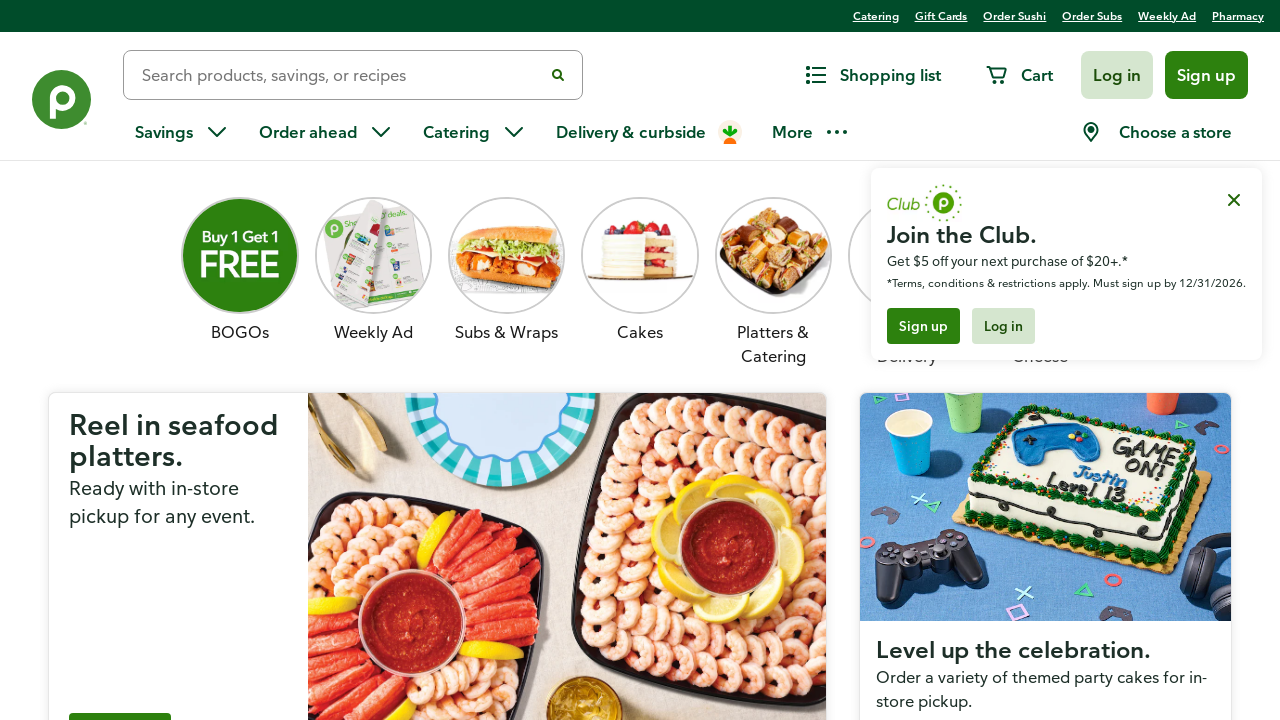

Navigated to shelf tags and icons guide page
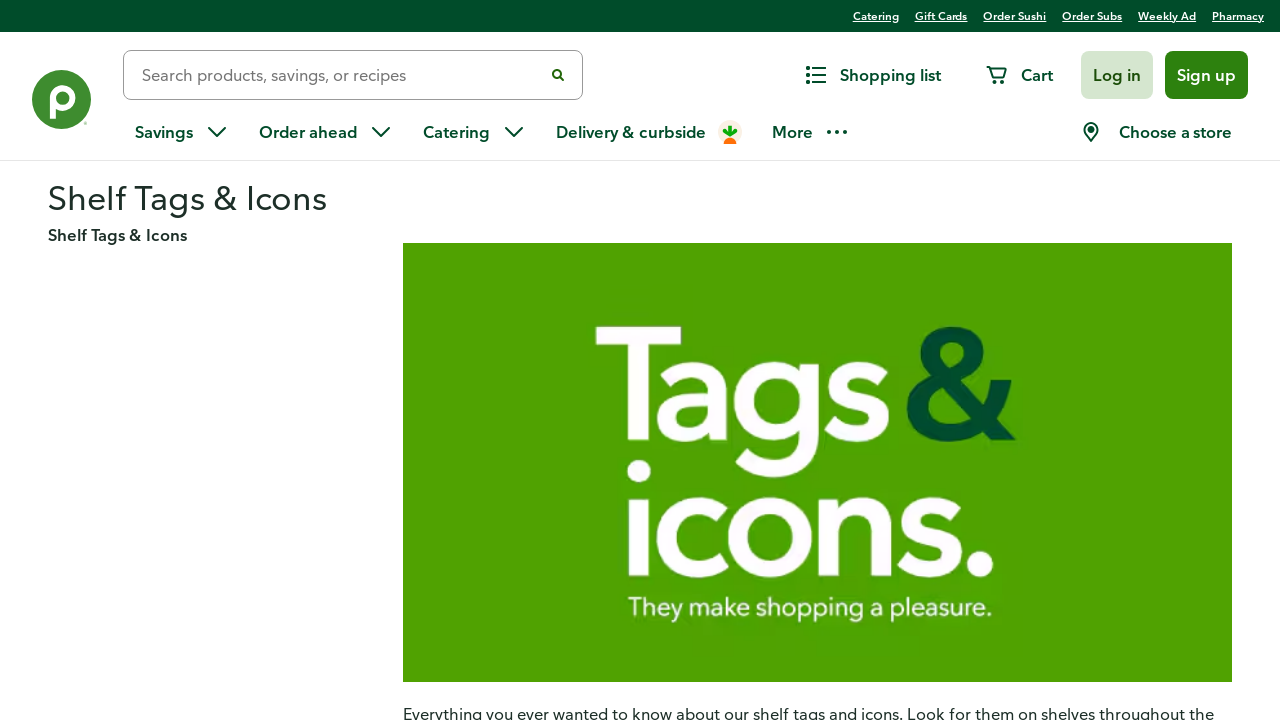

Clicked 'made without' link on shelf tags page at (827, 441) on xpath=/html/body/div/section/div[3]/div/div[12]/p/a
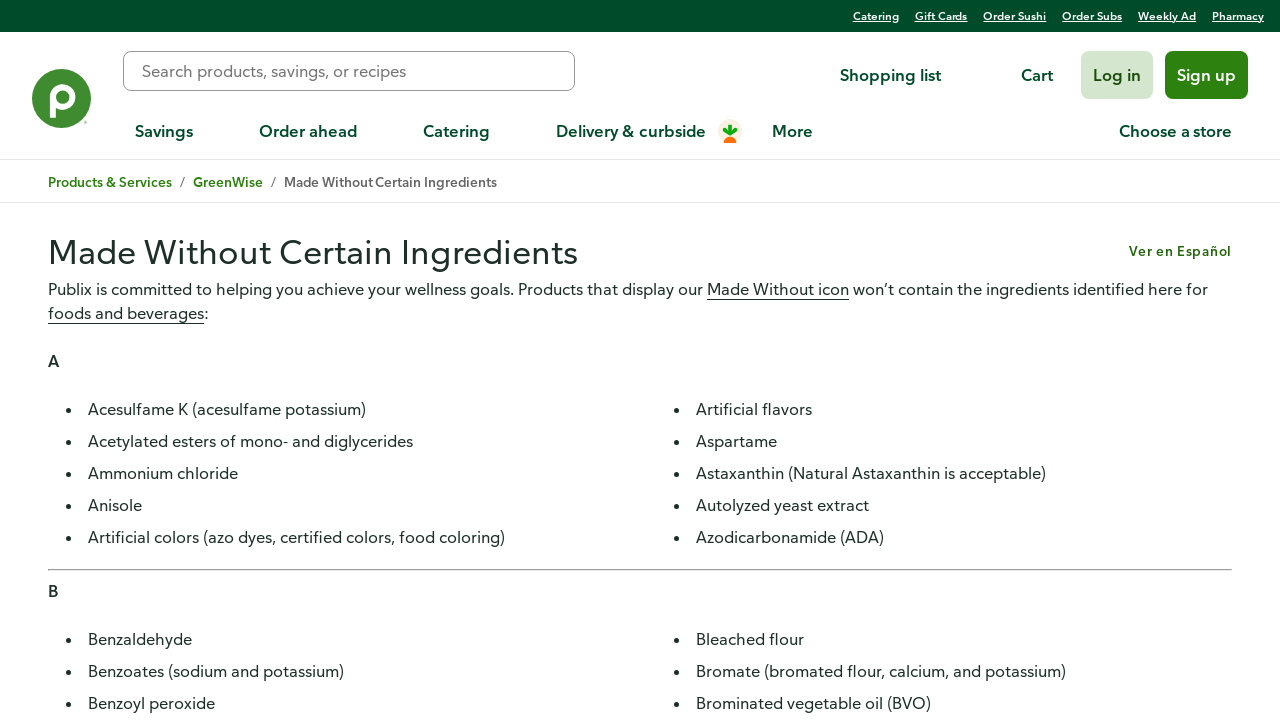

Navigated back to shelf tags and icons guide page
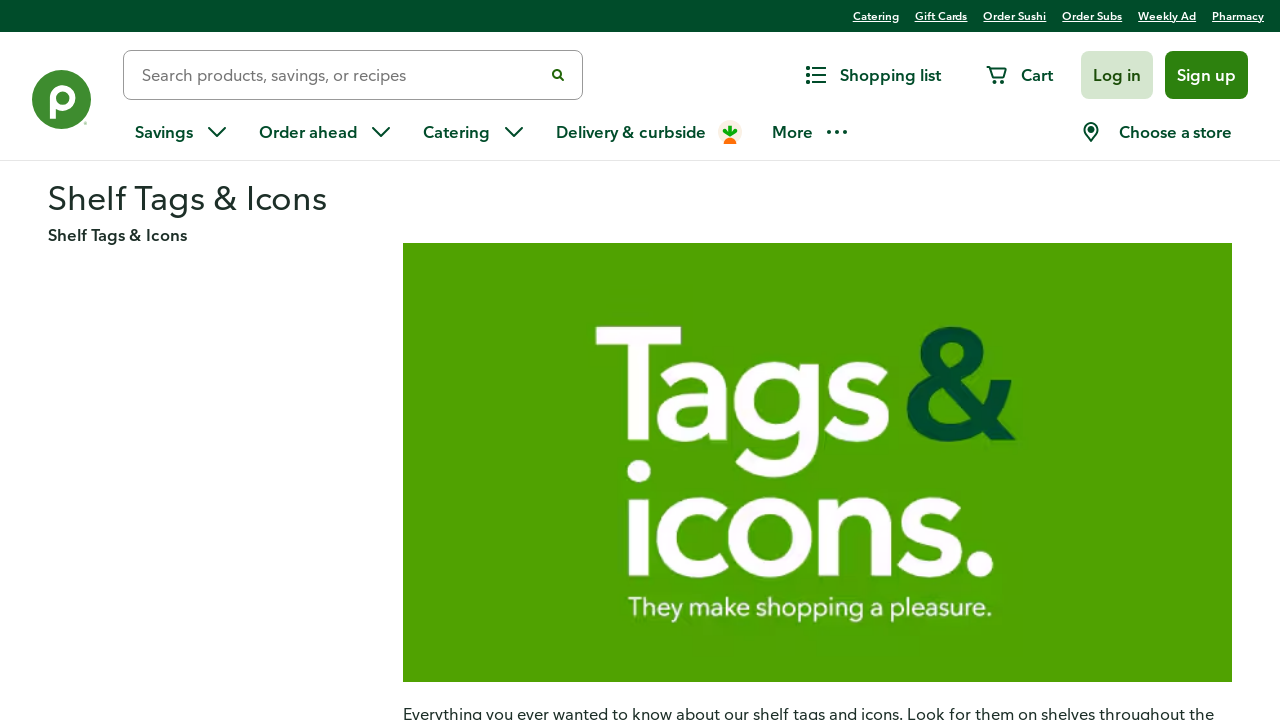

Clicked USDA Organic link to view organic products information at (1067, 441) on xpath=/html/body/div/section/div[3]/div/div[8]/p/a
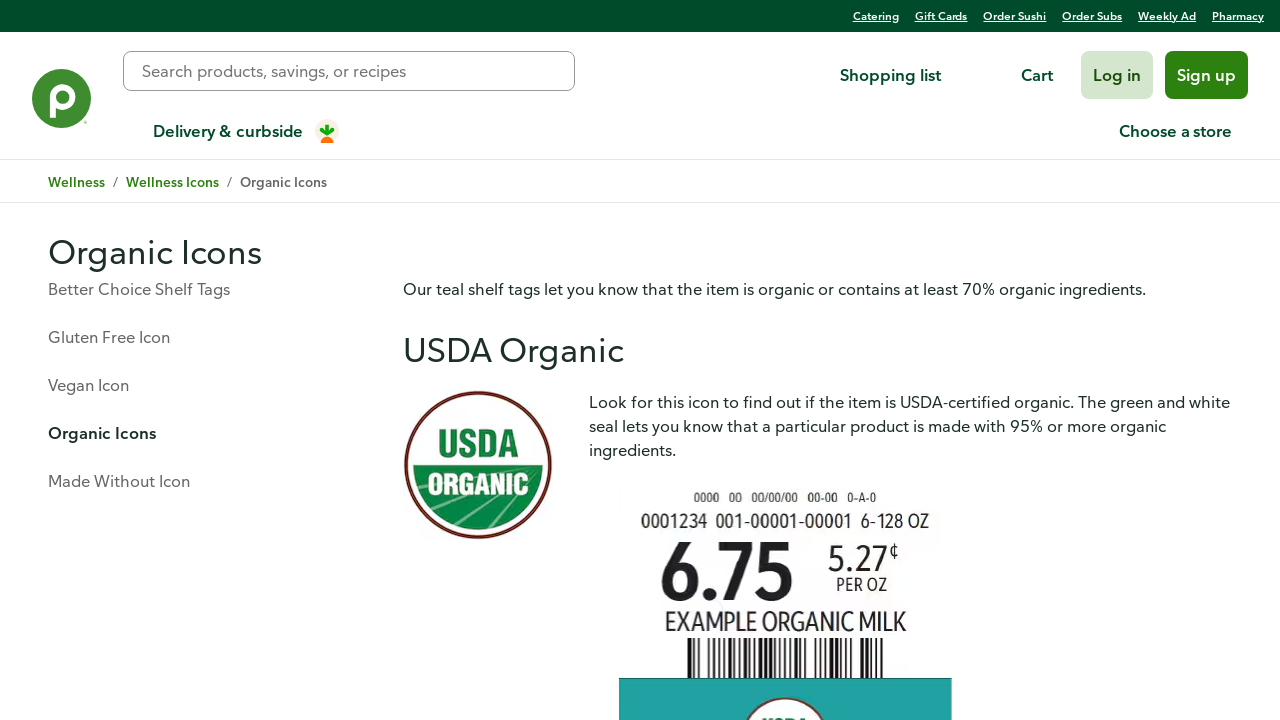

Navigated to wedding services page
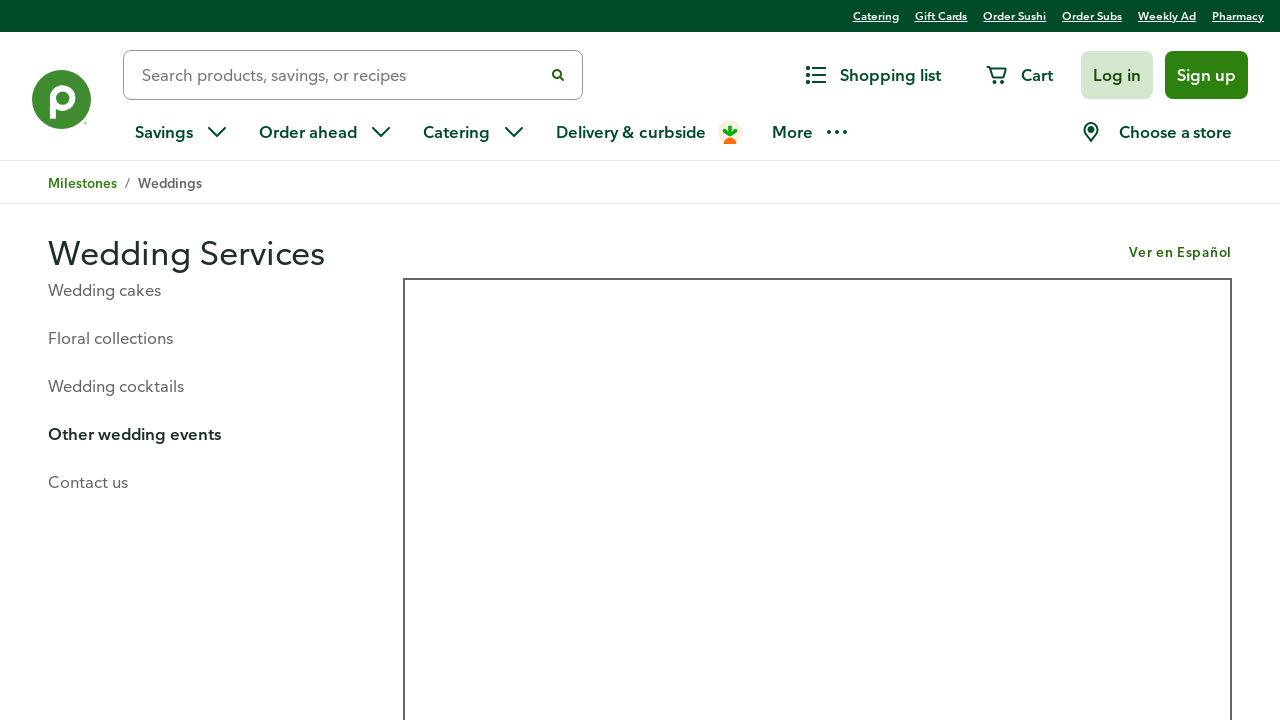

Clicked flowers link to navigate to flowers section at (503, 441) on xpath=/html/body/div/section/div[6]/div/div/div/p[2]/a
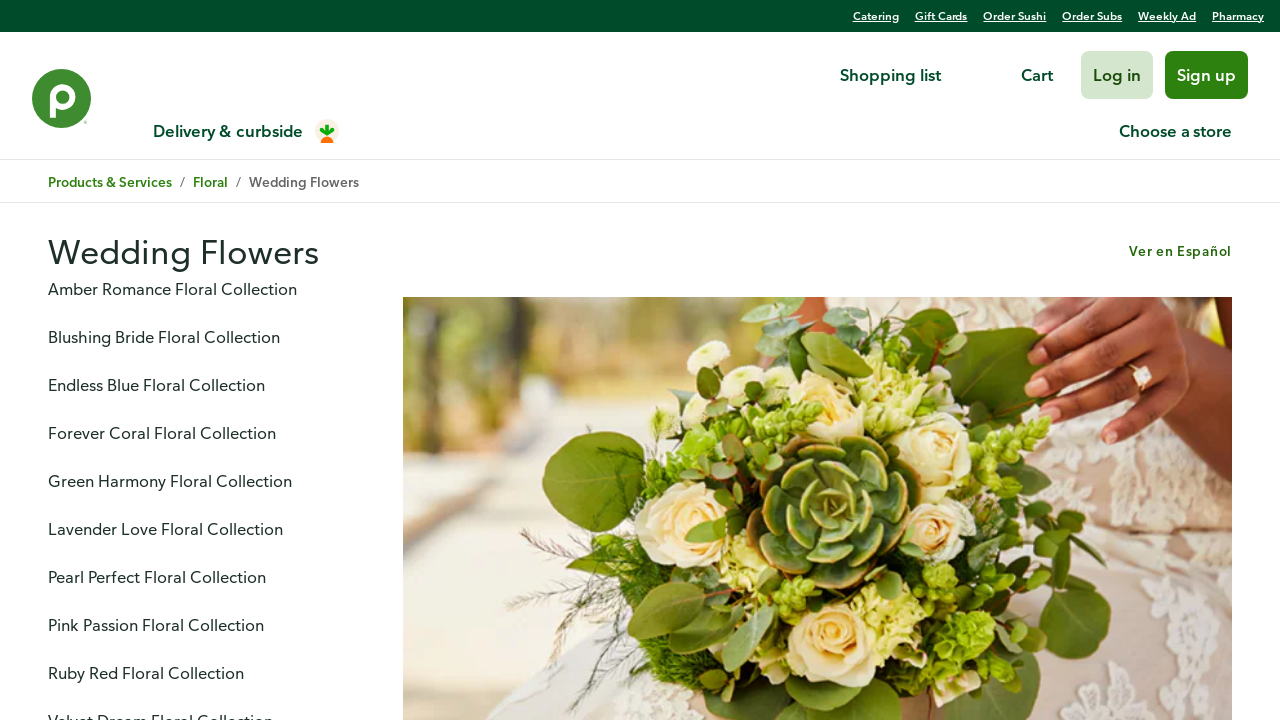

Clicked wedding cakes link to navigate to wedding cakes section at (603, 441) on xpath=/html/body/div/section/div[15]/div/div[1]/div/a
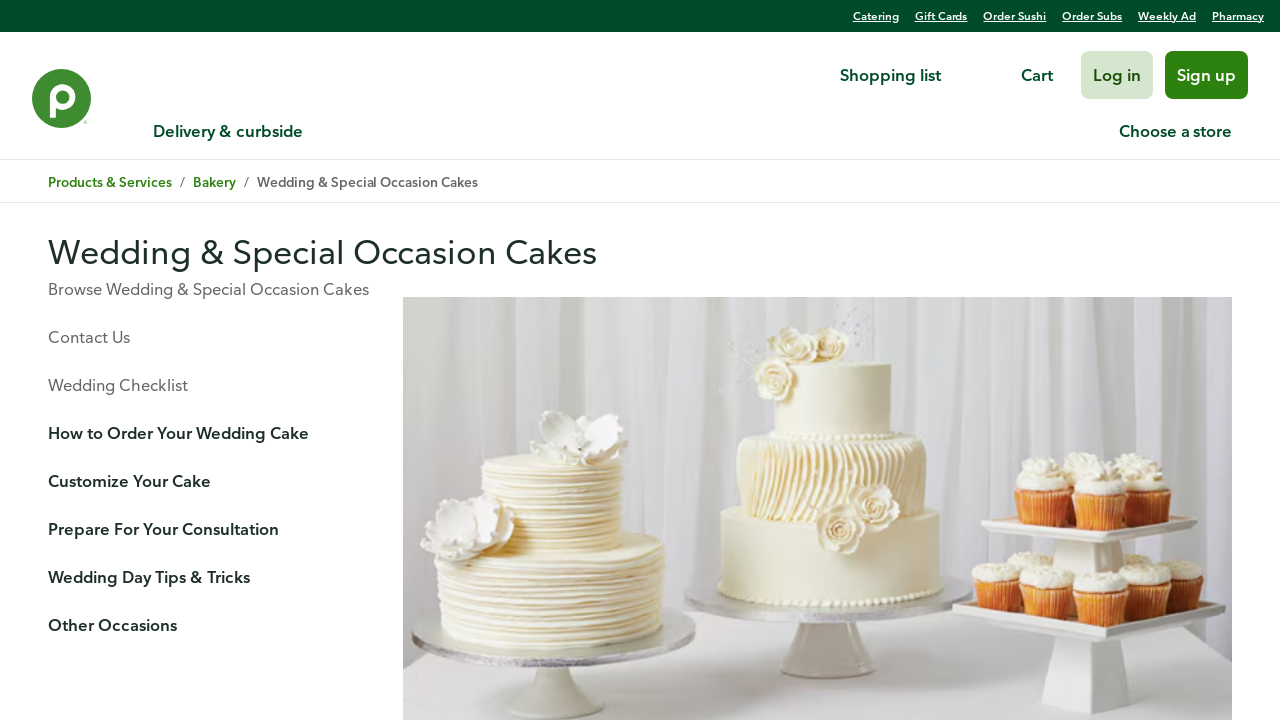

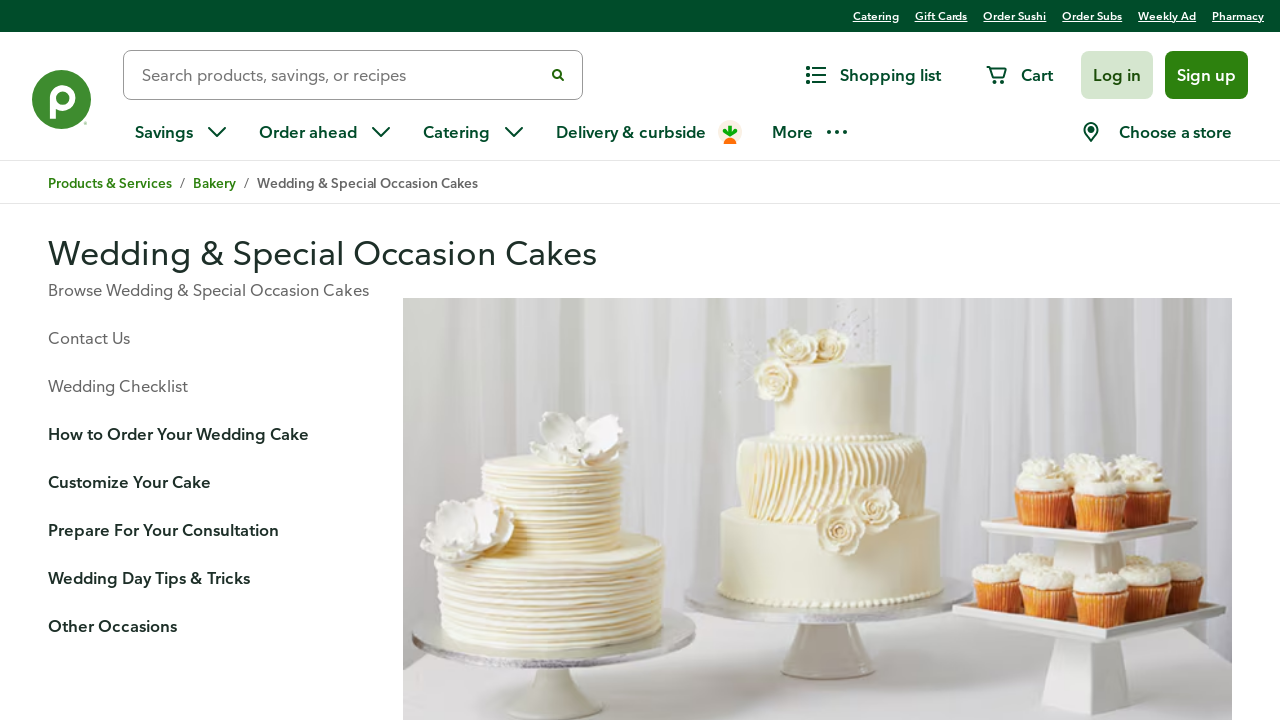